Tests search functionality on a PWA book application by filling in a search term and pressing Enter to submit

Starting URL: https://books-pwakit.appspot.com/

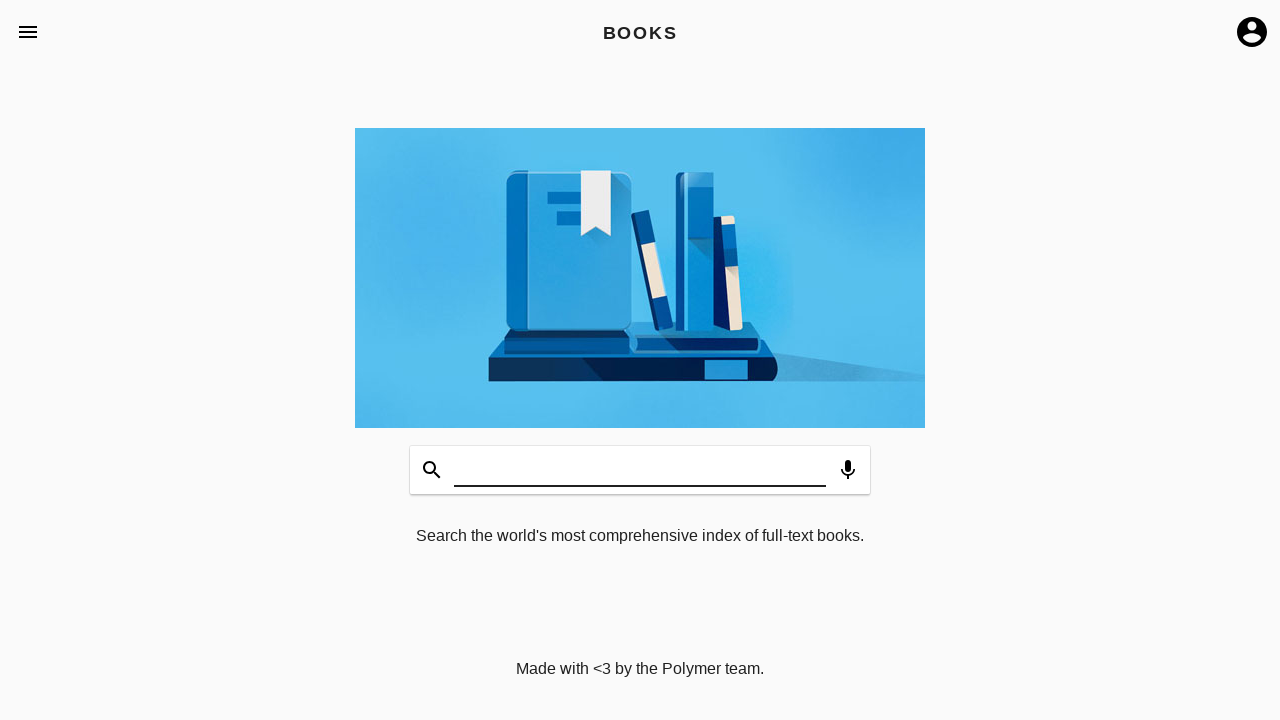

Filled search input with 'science' on #input
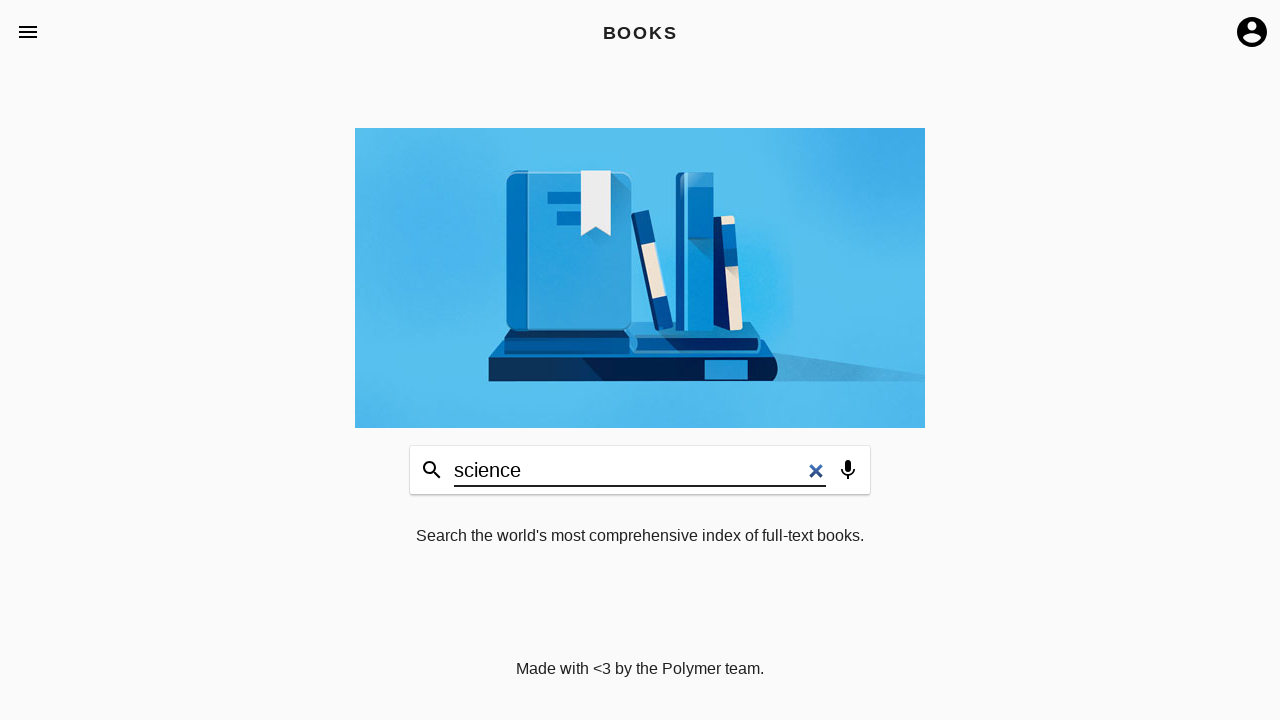

Pressed Enter to submit search
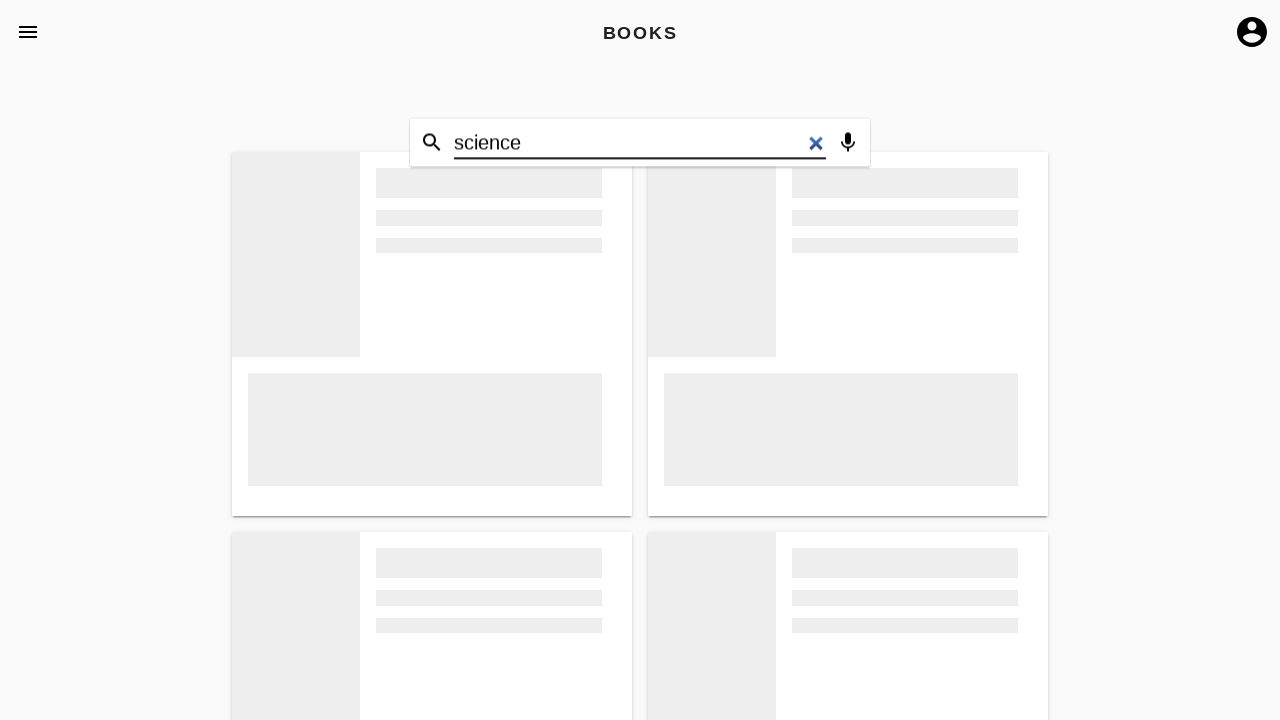

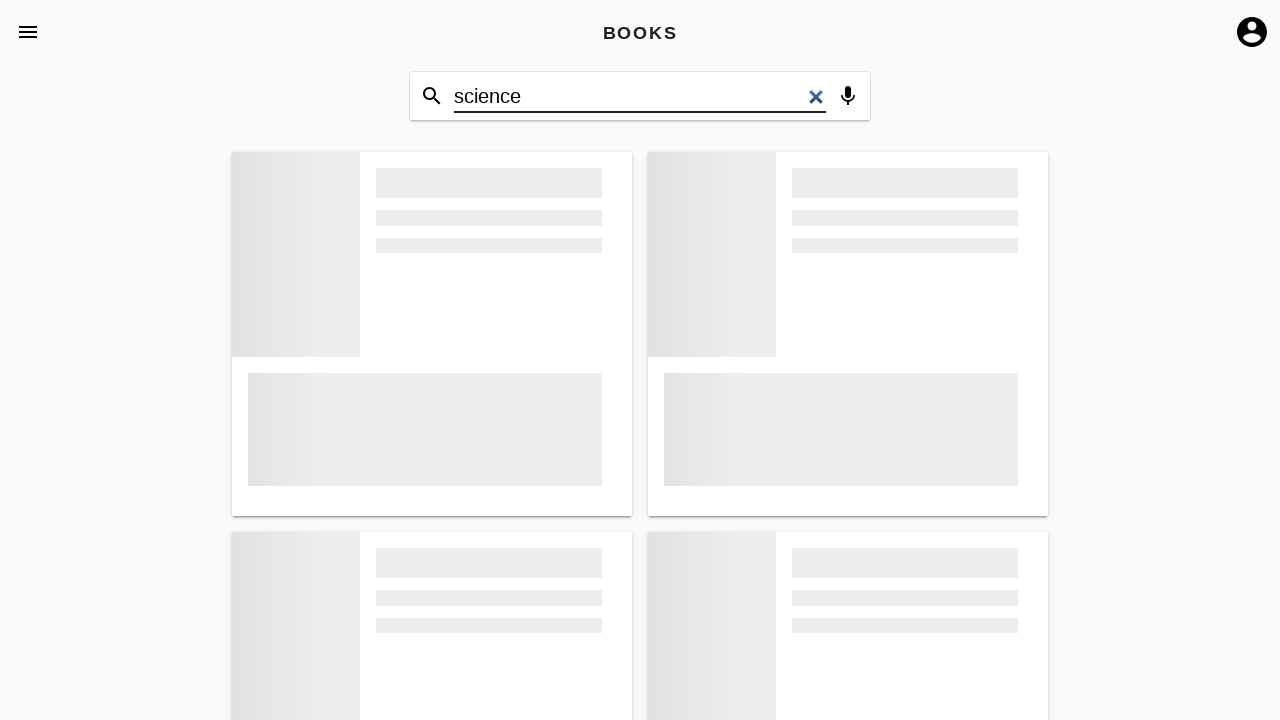